Tests pagination functionality on NASA's Dawn mission image gallery by scrolling down and clicking the "MORE" button multiple times to load additional images.

Starting URL: https://solarsystem.nasa.gov/missions/dawn/galleries/images/?page=0&per_page=25&order=created_at+desc&search=&tags=dawn%3Aceres&condition_1=1%3Ais_in_resource_list&category=51

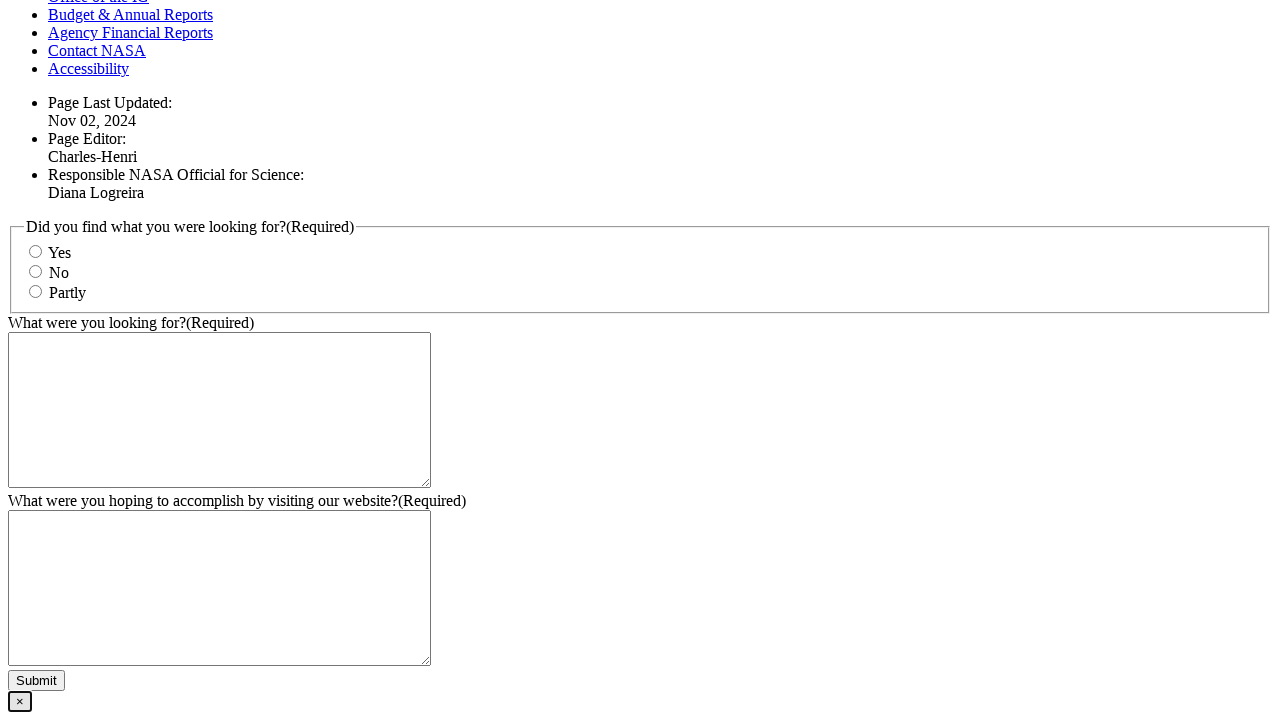

Waited for page to reach networkidle state
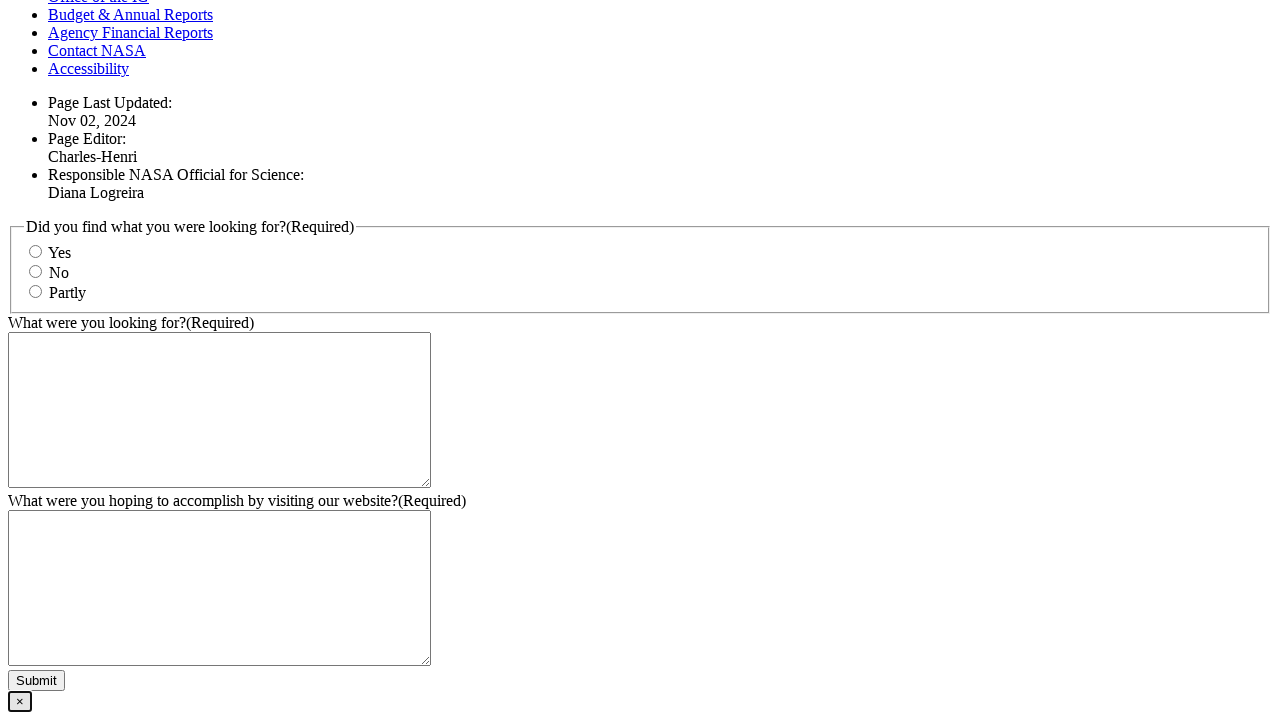

Scrolled down to reveal MORE button
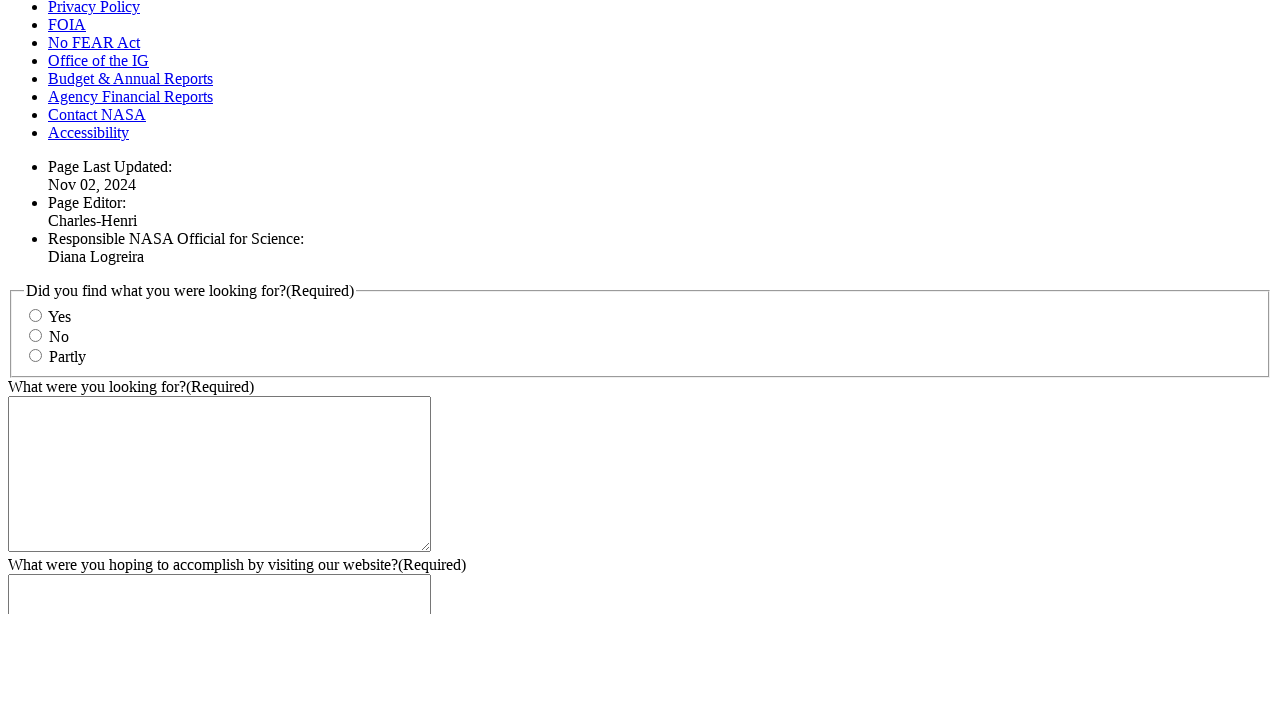

Waited 2 seconds for scroll animation to complete
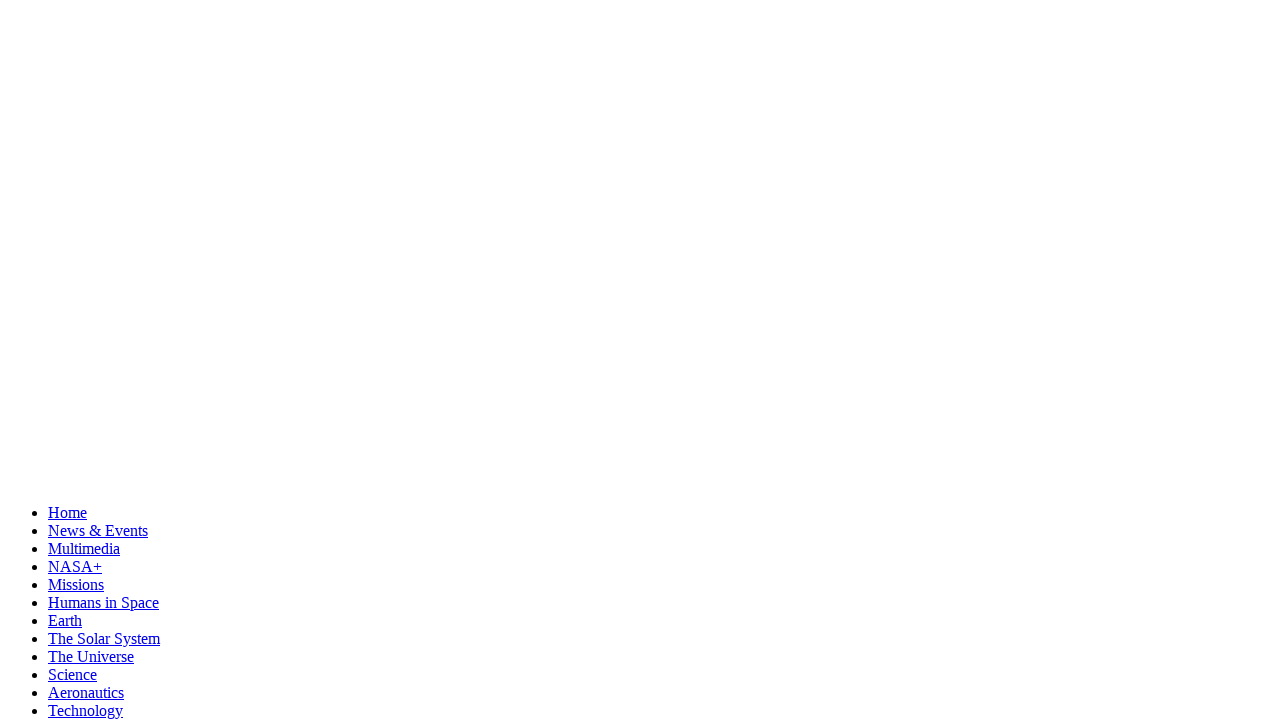

Exception occurred, MORE button not found, exiting loop on a:has-text('MORE')
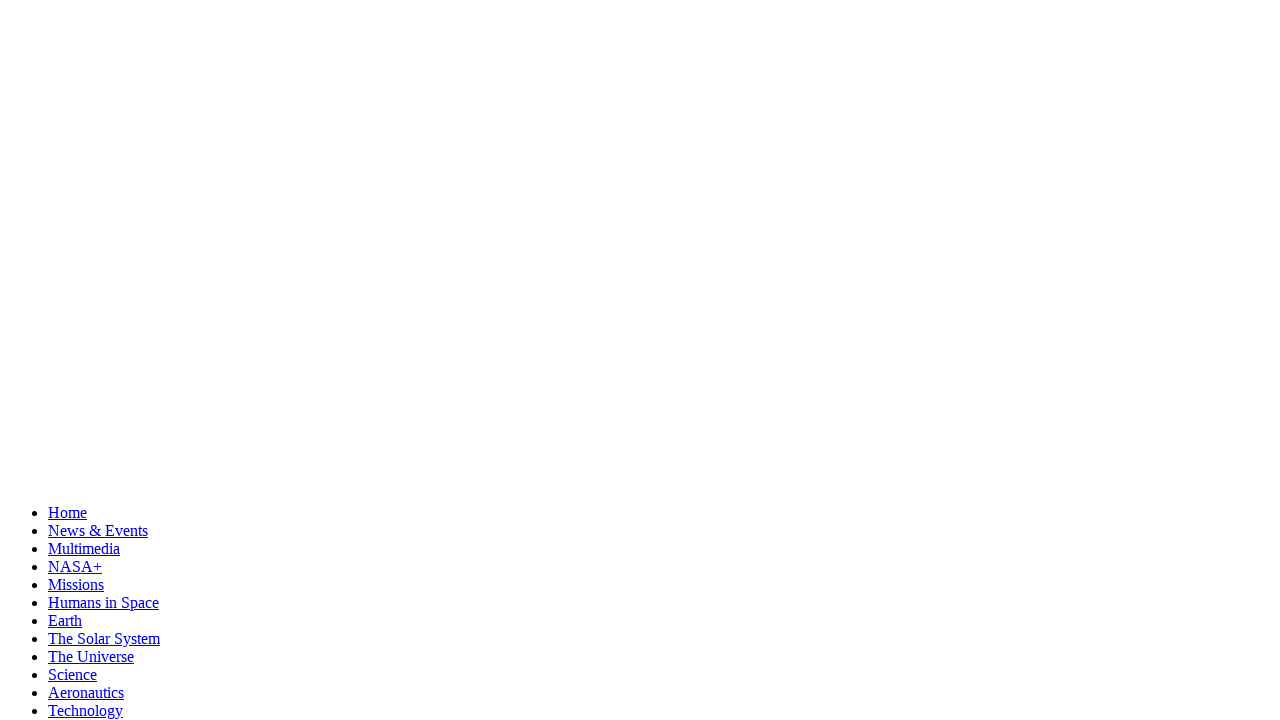

Final wait for all content to settle
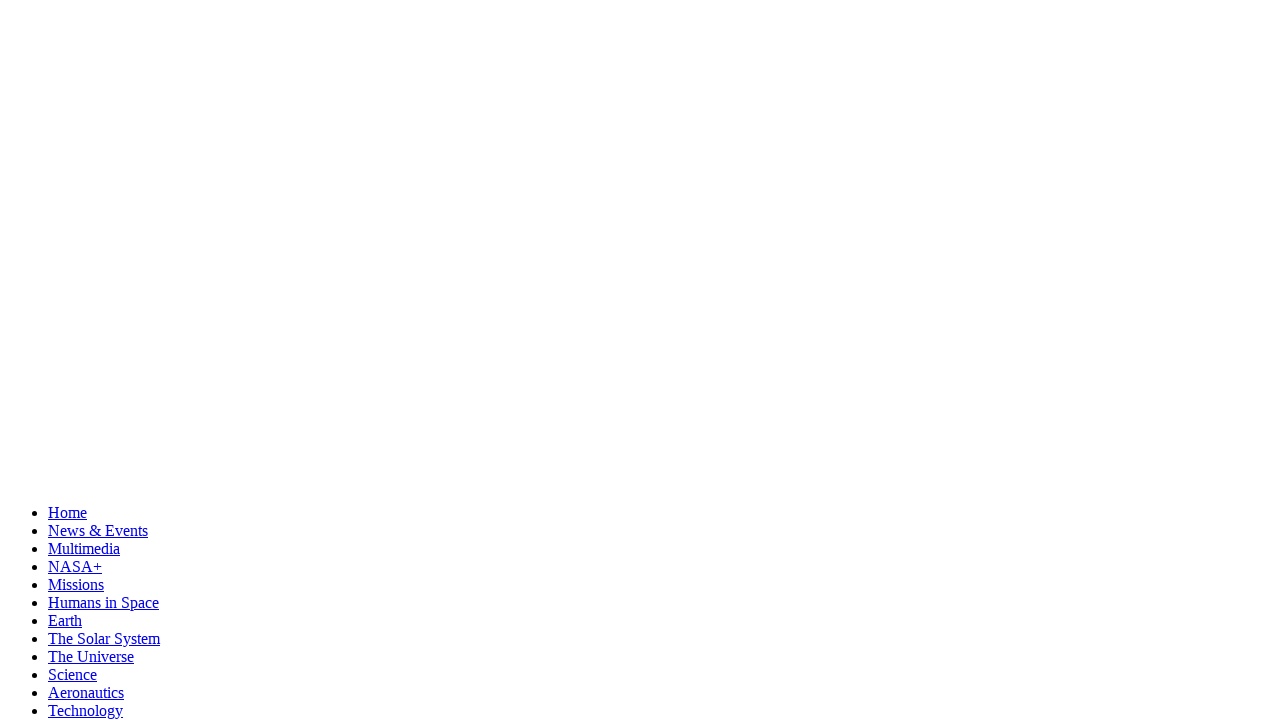

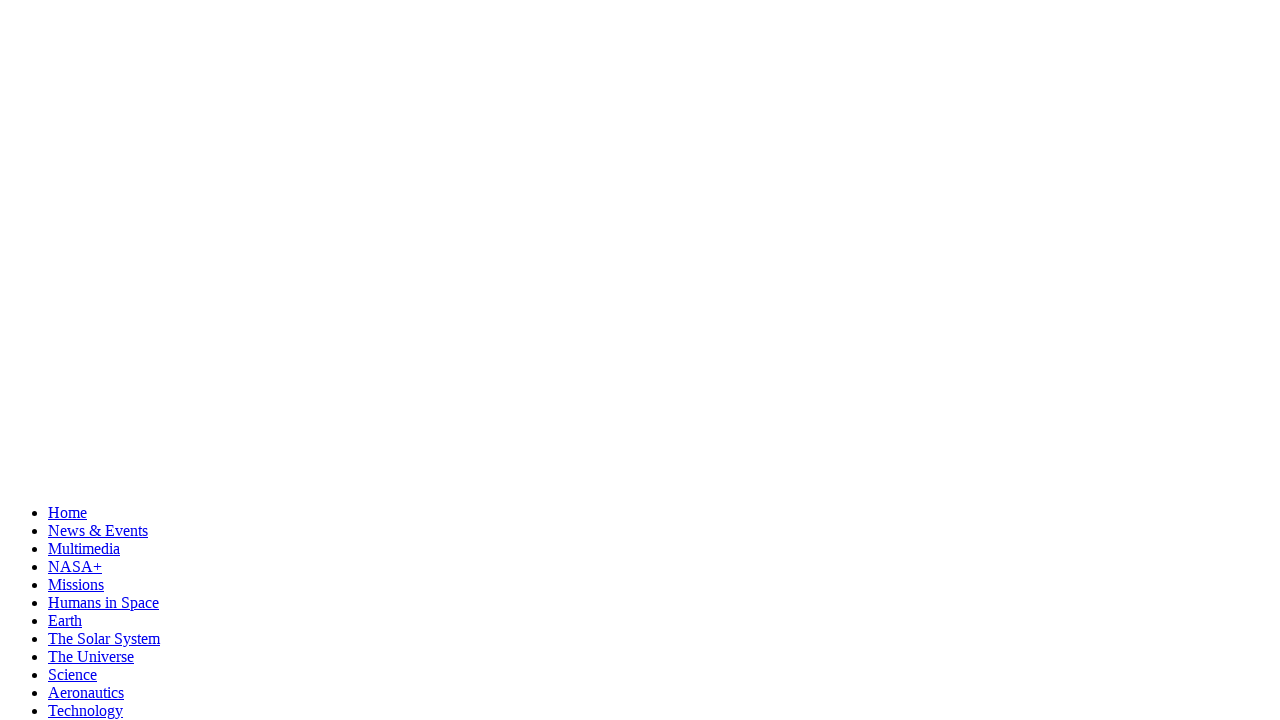